Tests a slow calculator by setting a delay, performing a calculation (7+8), and verifying the result equals 15

Starting URL: https://bonigarcia.dev/selenium-webdriver-java/slow-calculator.html

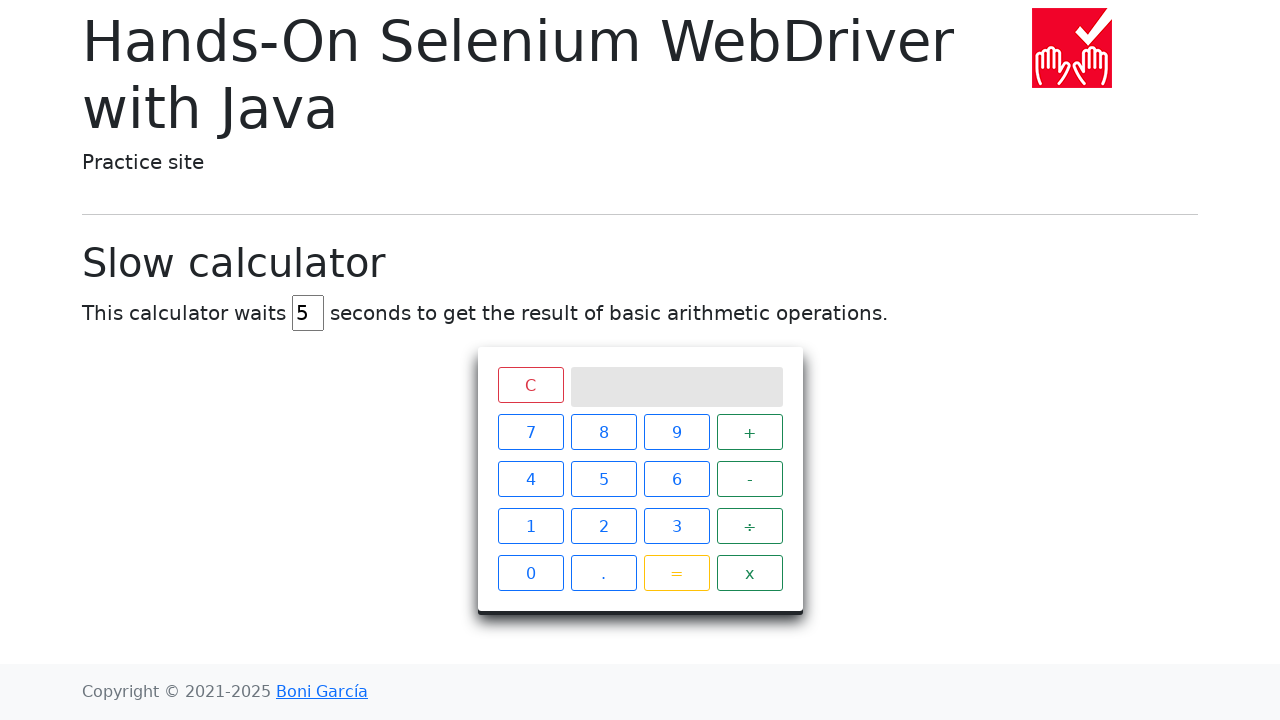

Navigated to slow calculator page
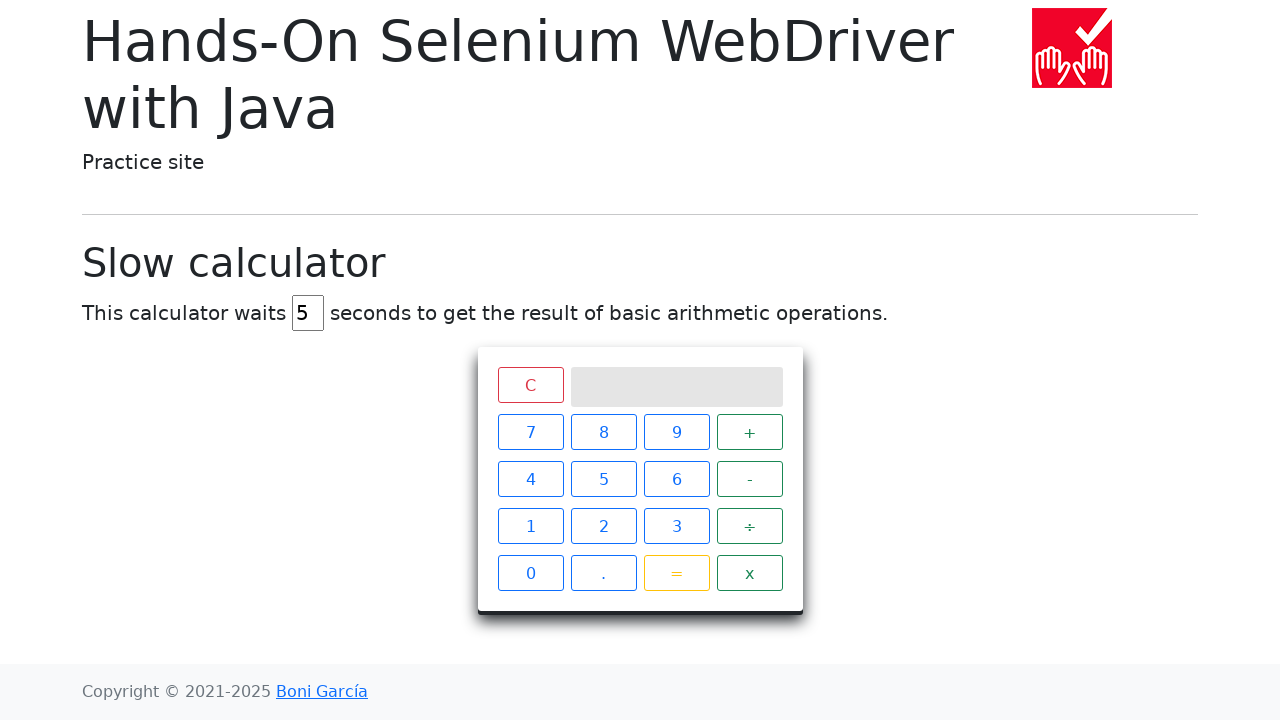

Cleared delay field on #delay
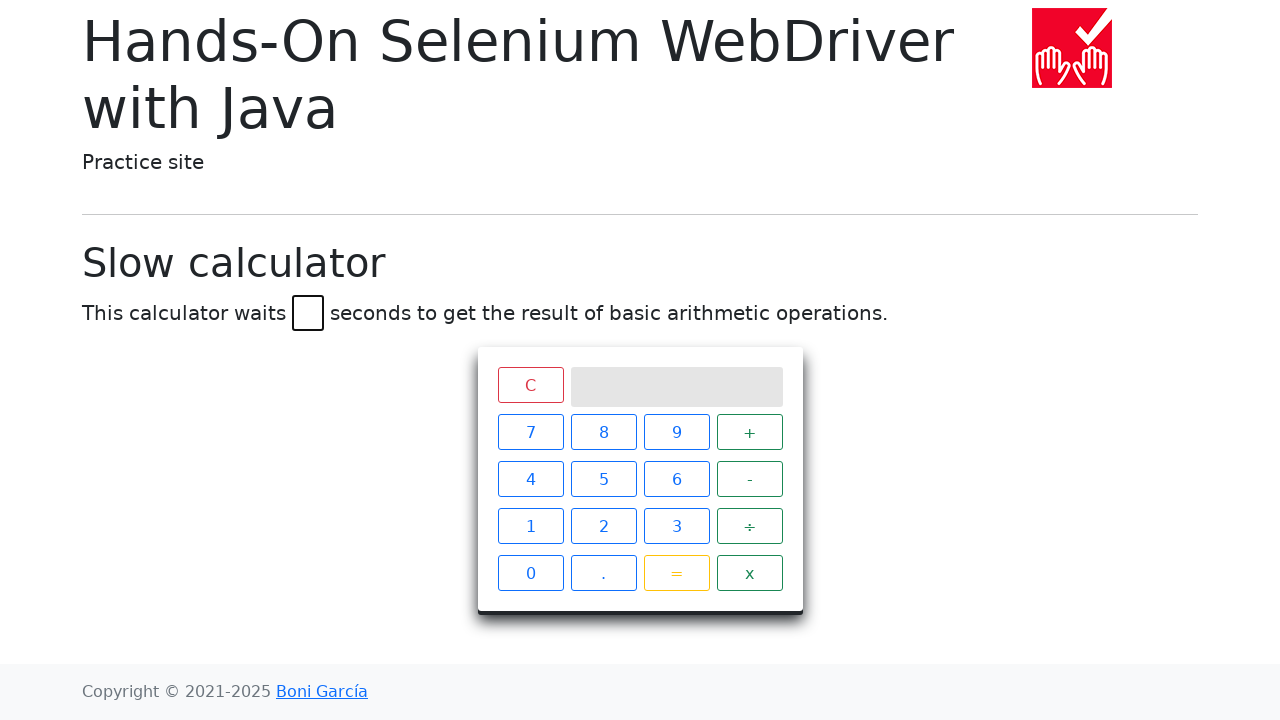

Set delay to 45 milliseconds on #delay
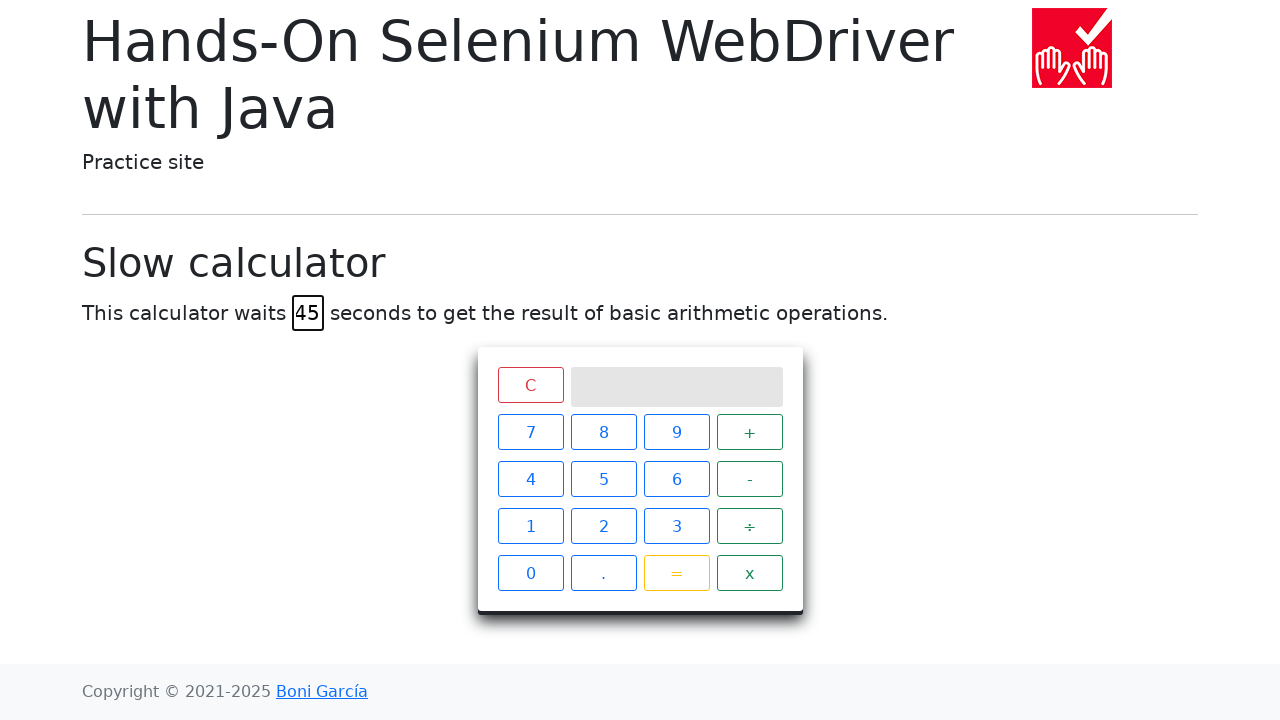

Clicked number 7 on calculator at (530, 432) on xpath=//*[@id="calculator"]/div[2]/span[1]
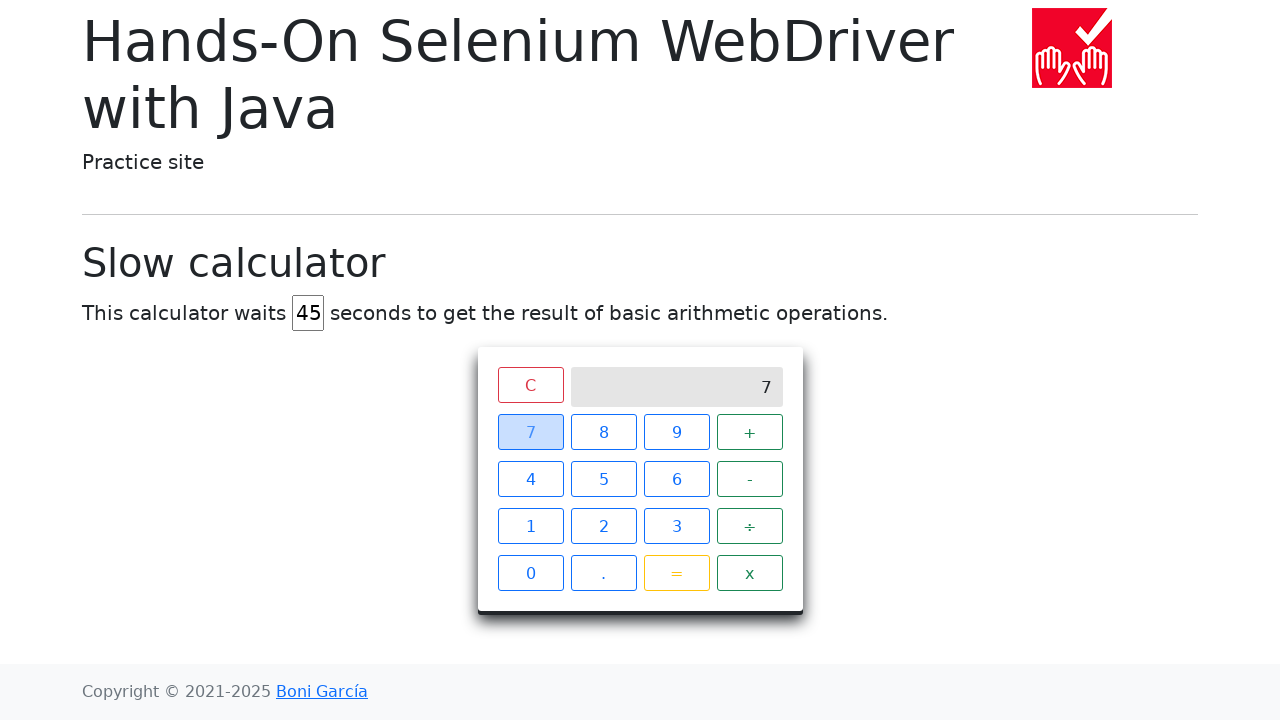

Clicked plus operator on calculator at (750, 432) on xpath=//*[@id="calculator"]/div[2]/span[4]
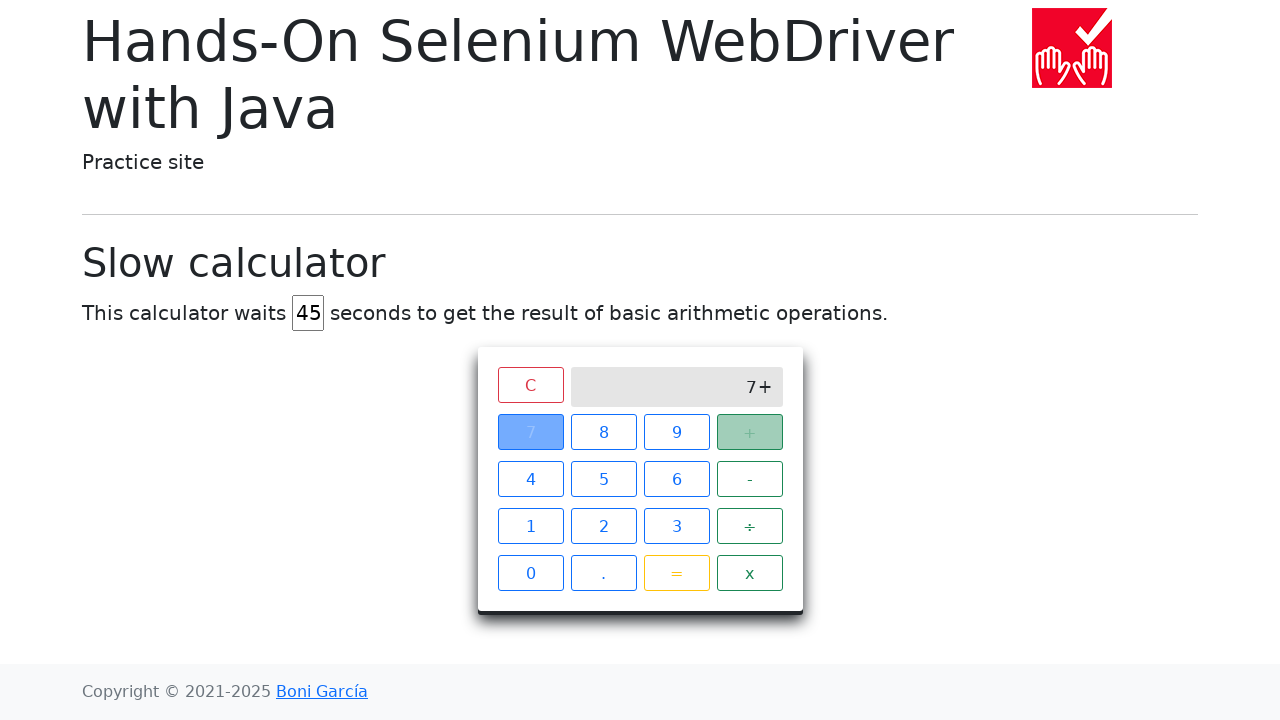

Clicked number 8 on calculator at (604, 432) on xpath=//*[@id="calculator"]/div[2]/span[2]
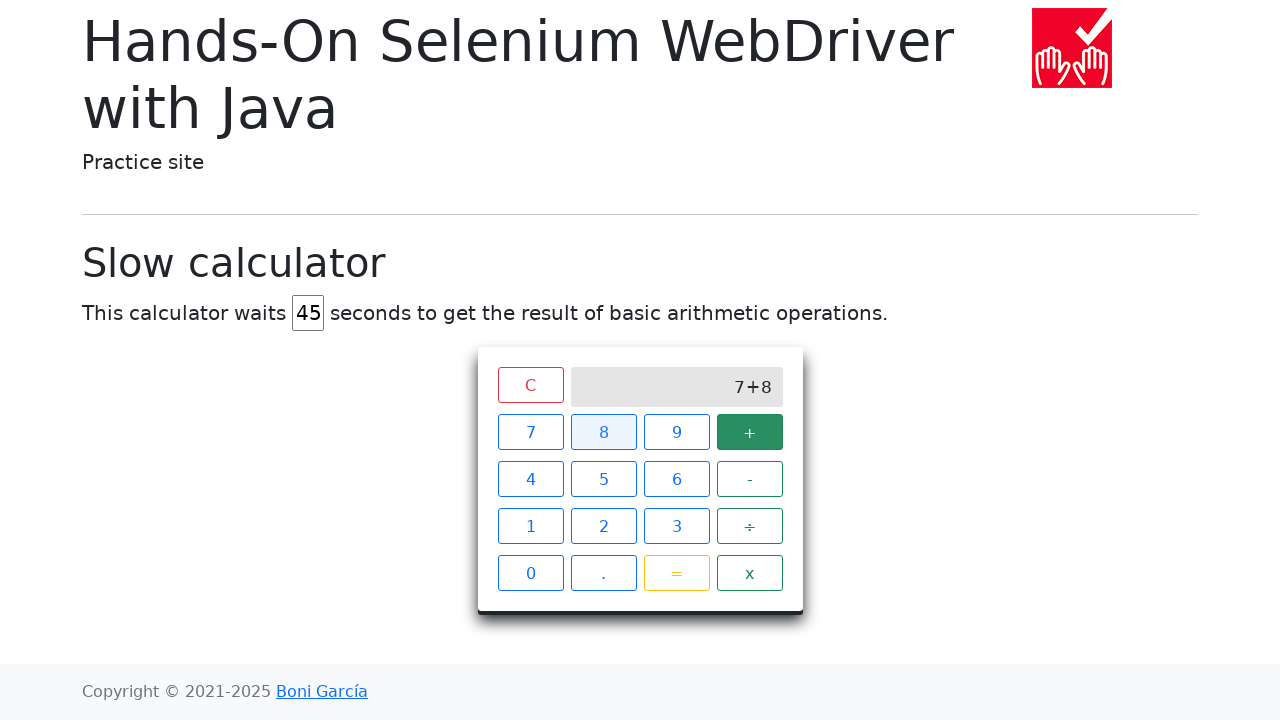

Clicked equals button to calculate result at (676, 573) on xpath=//*[@id="calculator"]/div[2]/span[15]
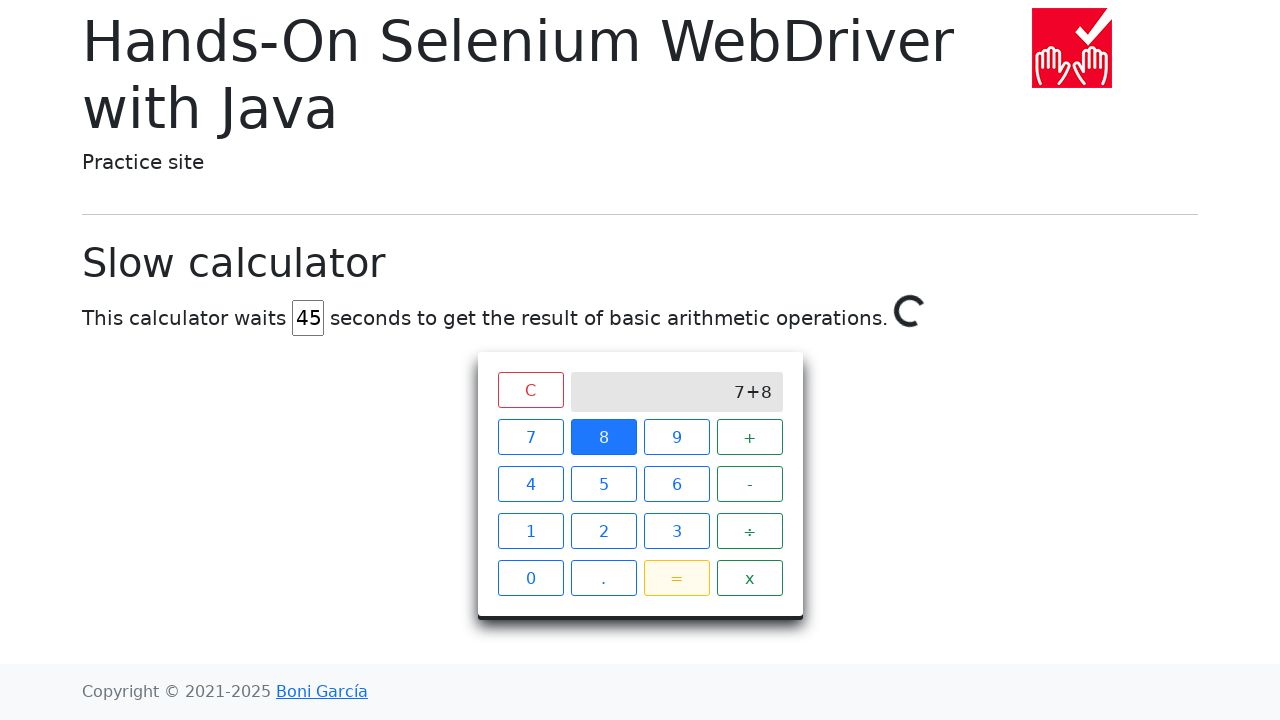

Waited for calculation result to equal 15
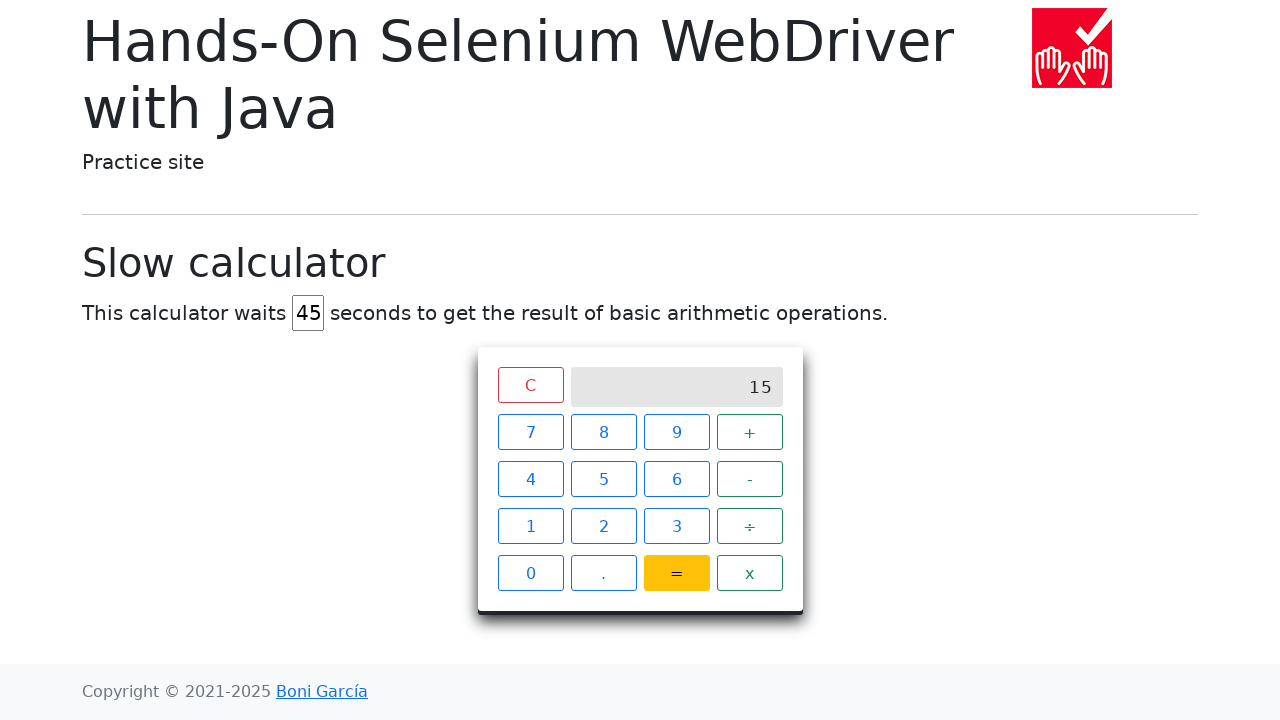

Verified calculation result is 15
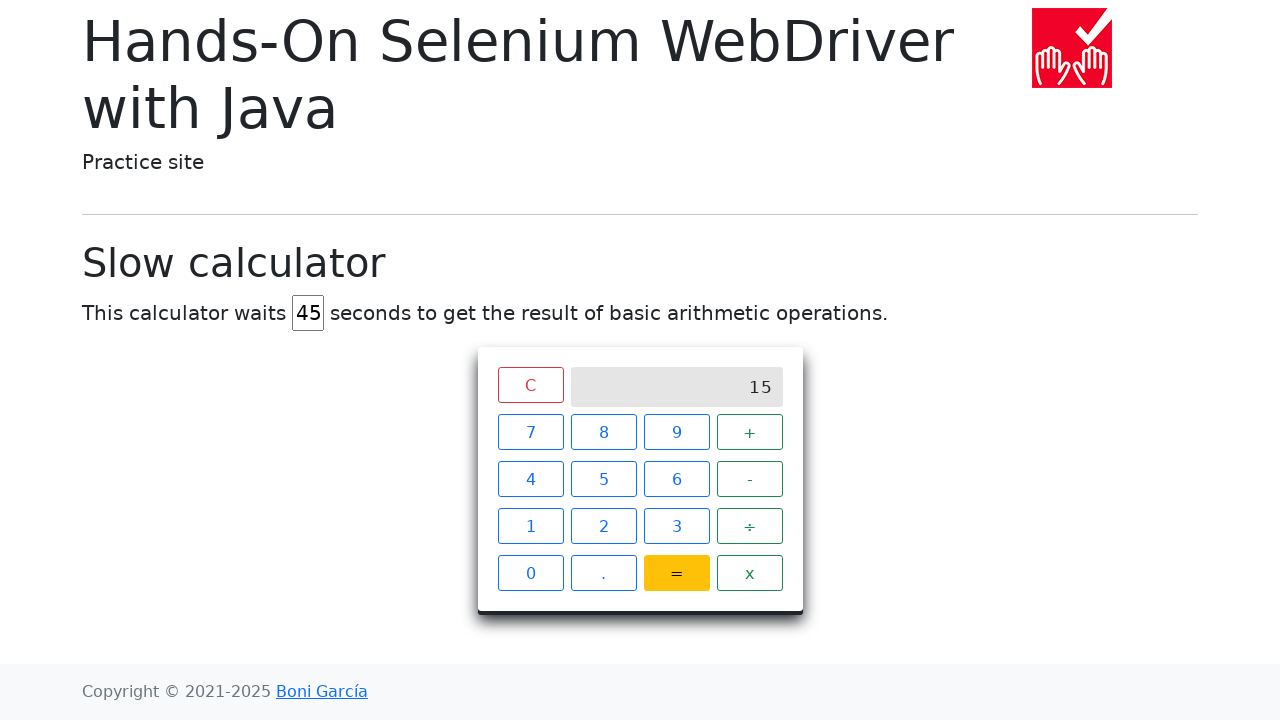

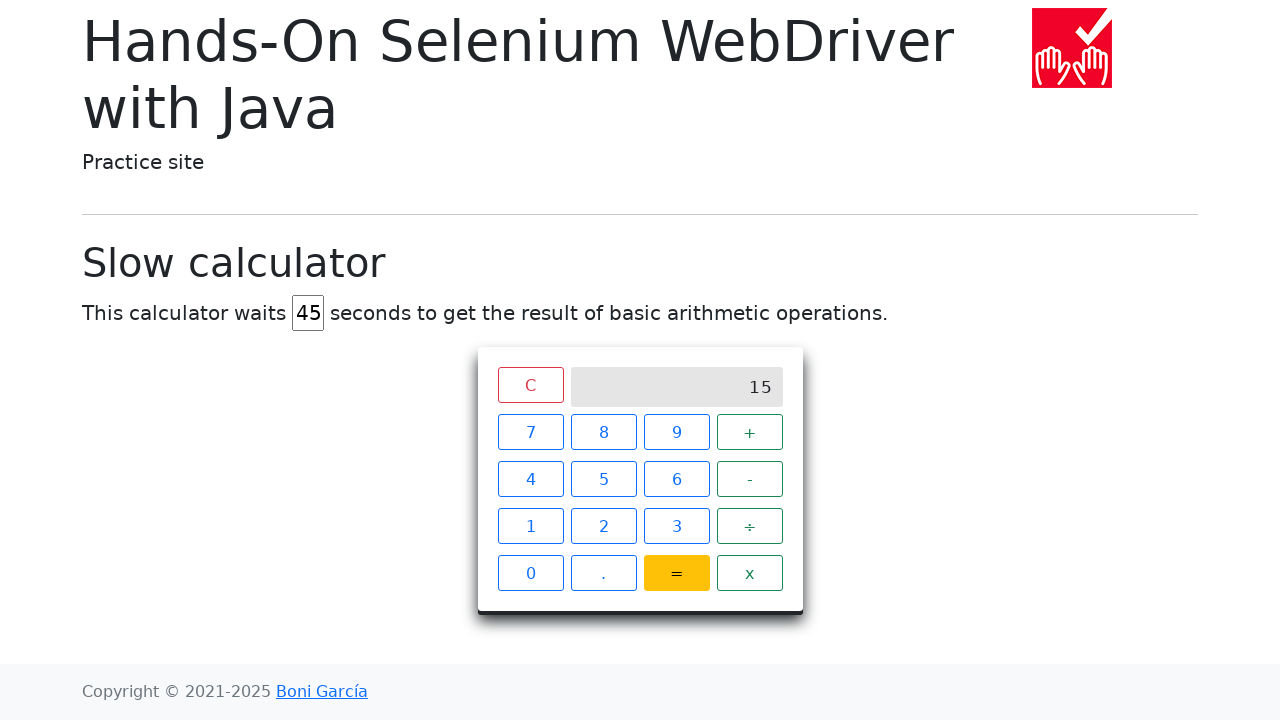